Tests navigation to the Imobiliare (Real Estate) category on OLX

Starting URL: https://www.olx.ro/

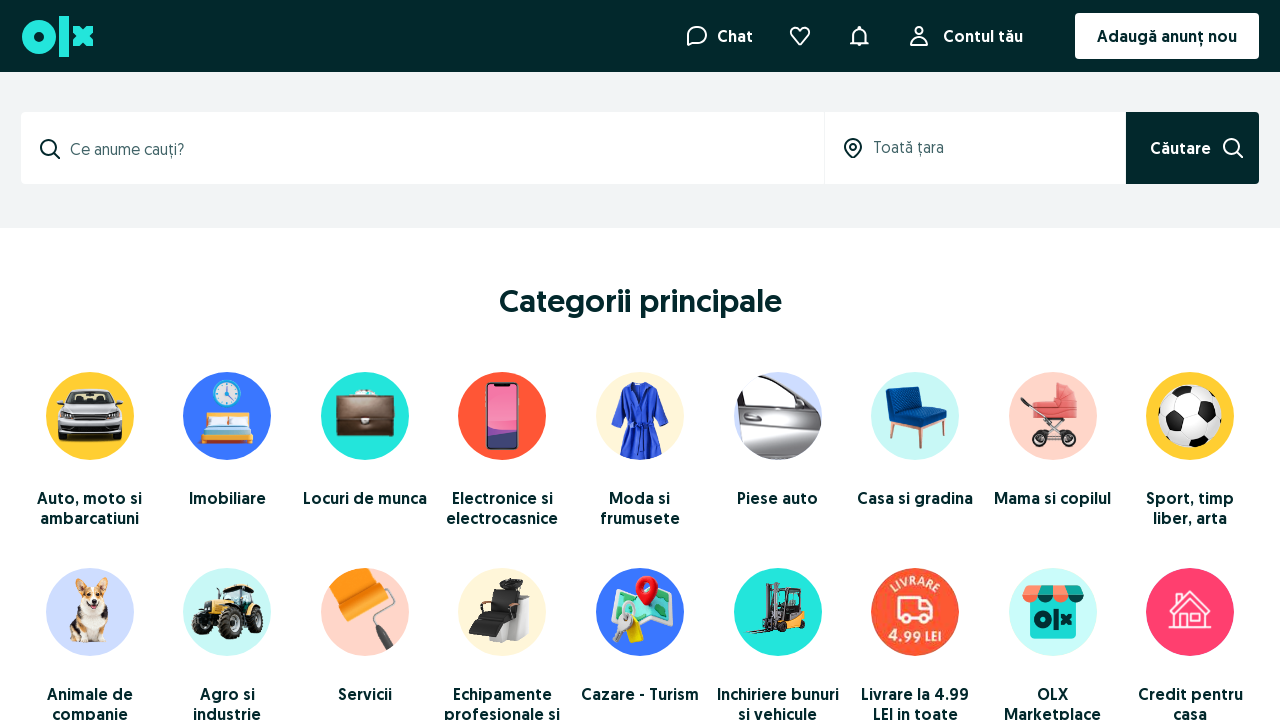

Clicked on the Imobiliare (Real Estate) category link at (227, 450) on a[href*='imobiliare']
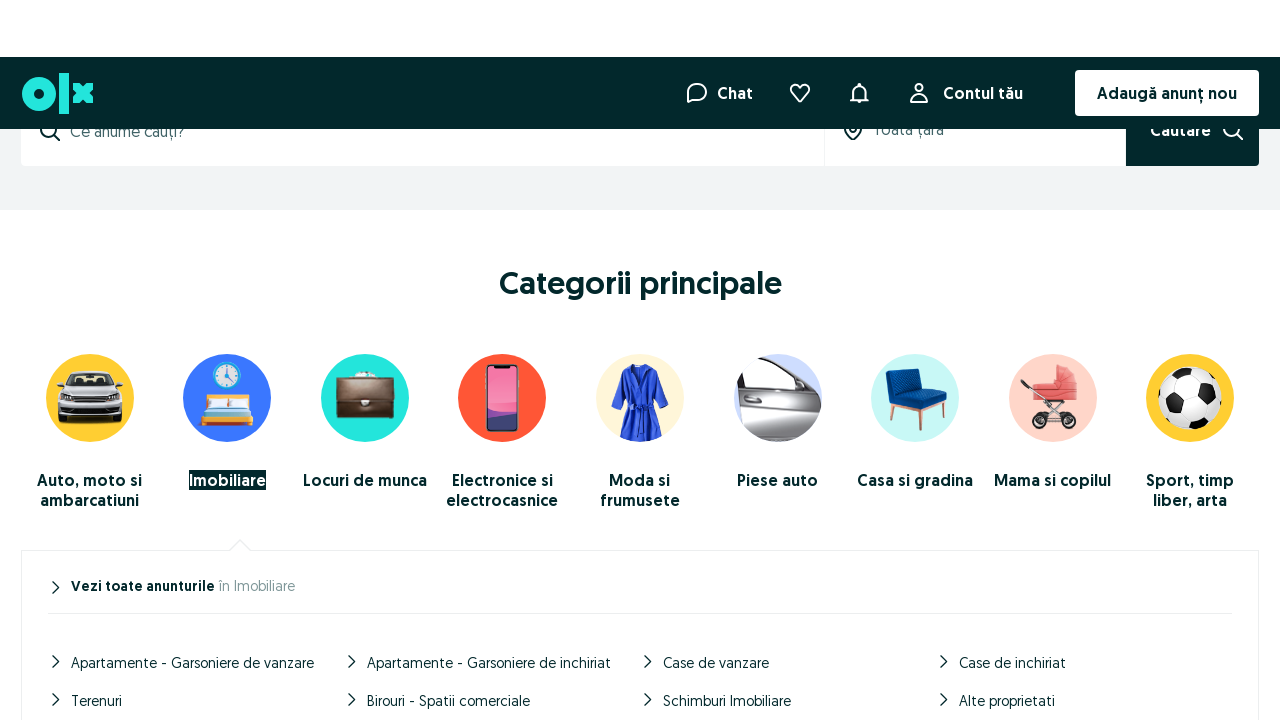

Navigation to Imobiliare category completed and page loaded
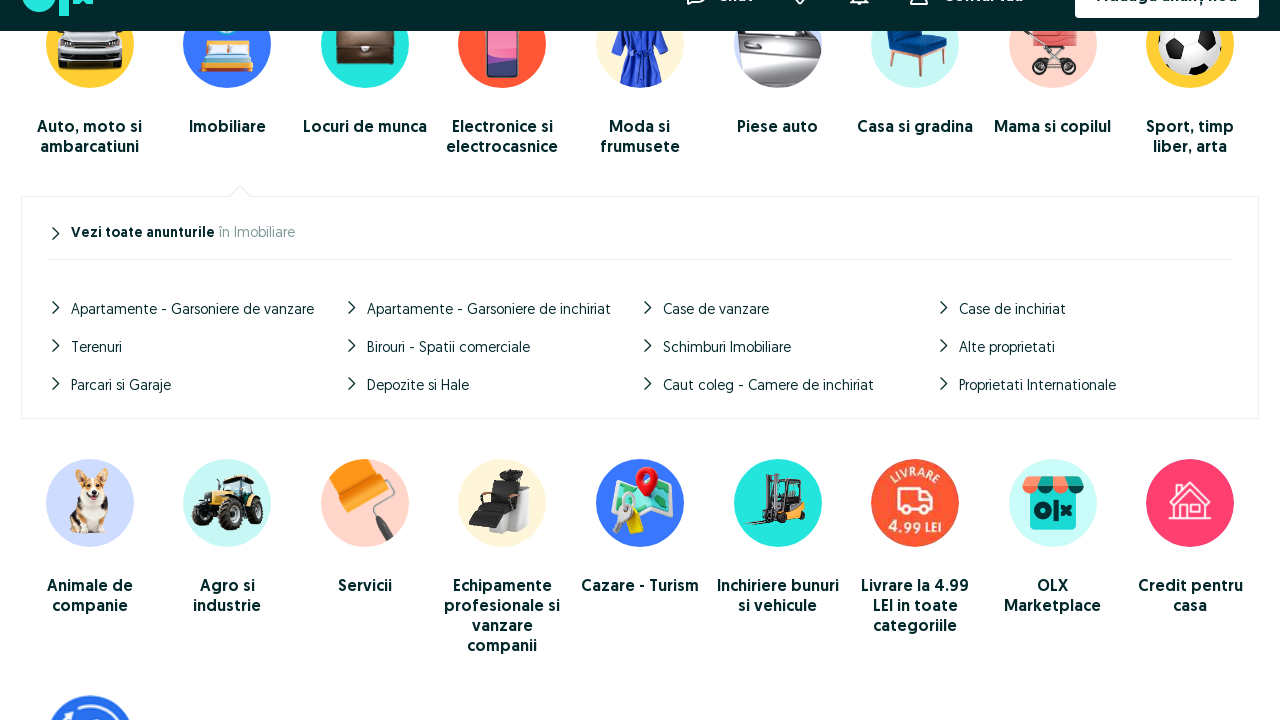

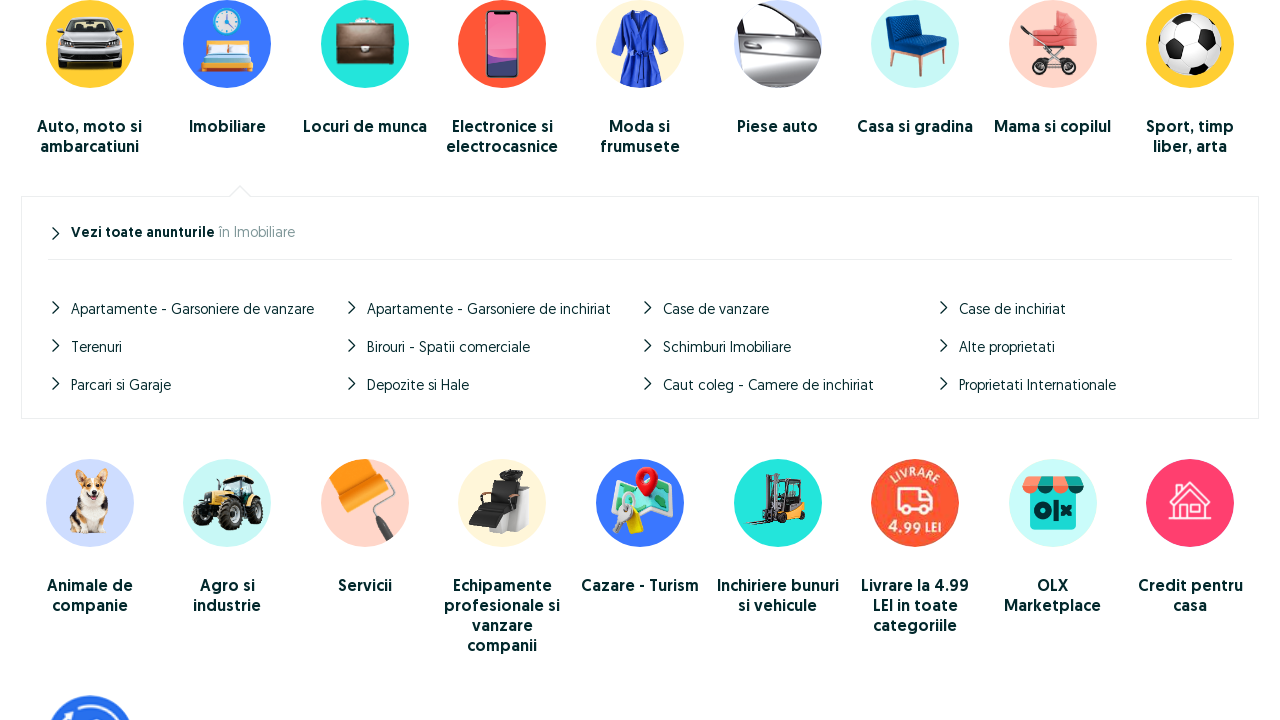